Tests browsing a product collection page by clicking on product cards, viewing product details, interacting with product option selectors, and navigating back to the collection page.

Starting URL: https://novelkeys.xyz/collections/switches

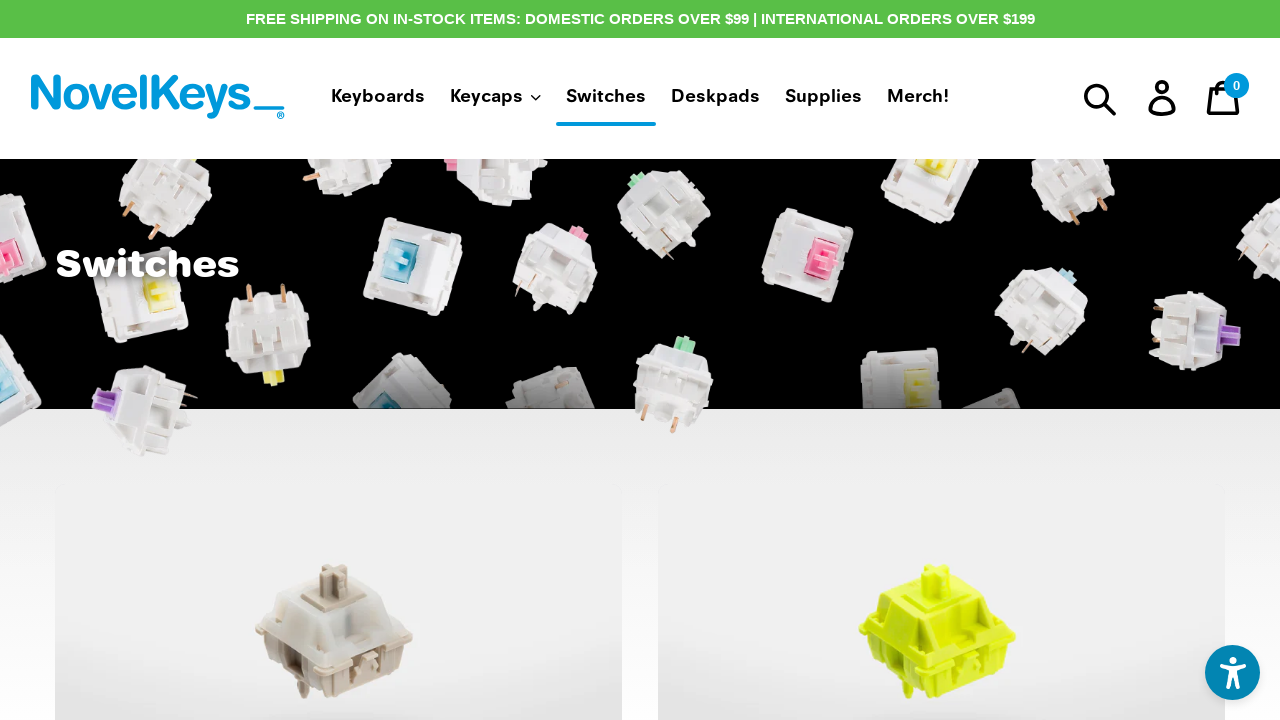

Waited for product cards to load on collection page
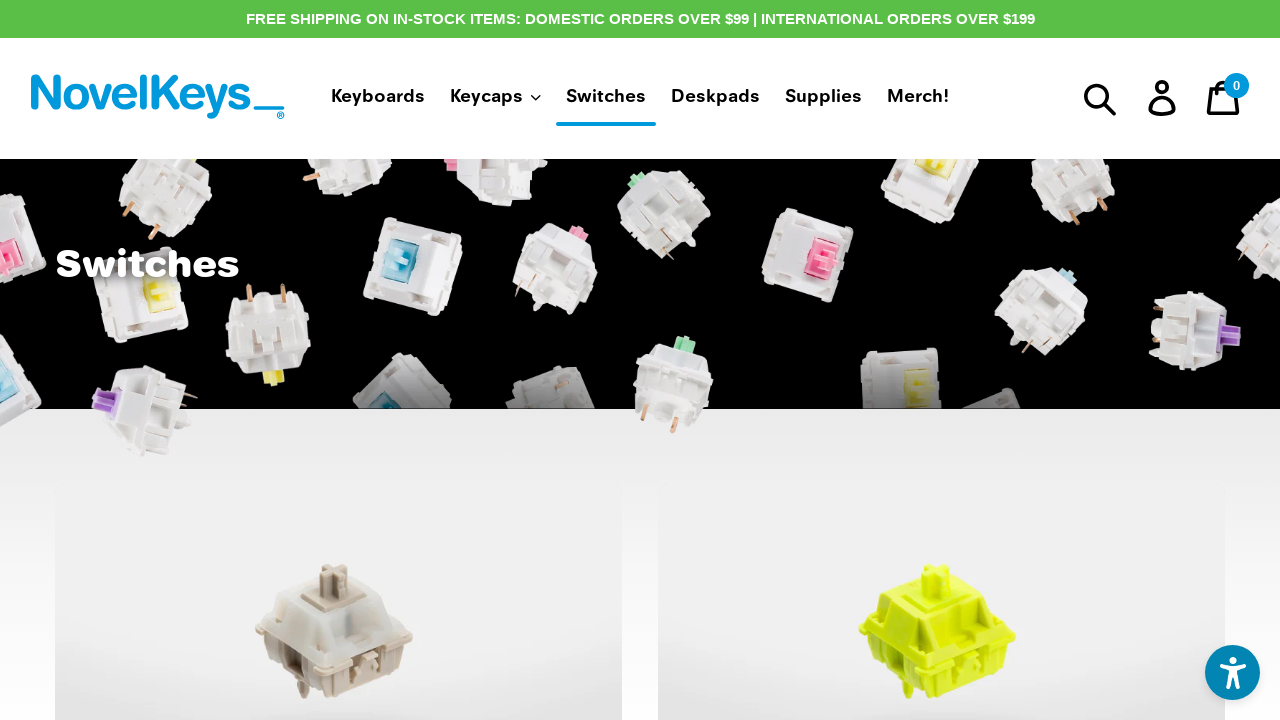

Found 21 product cards on the collection page
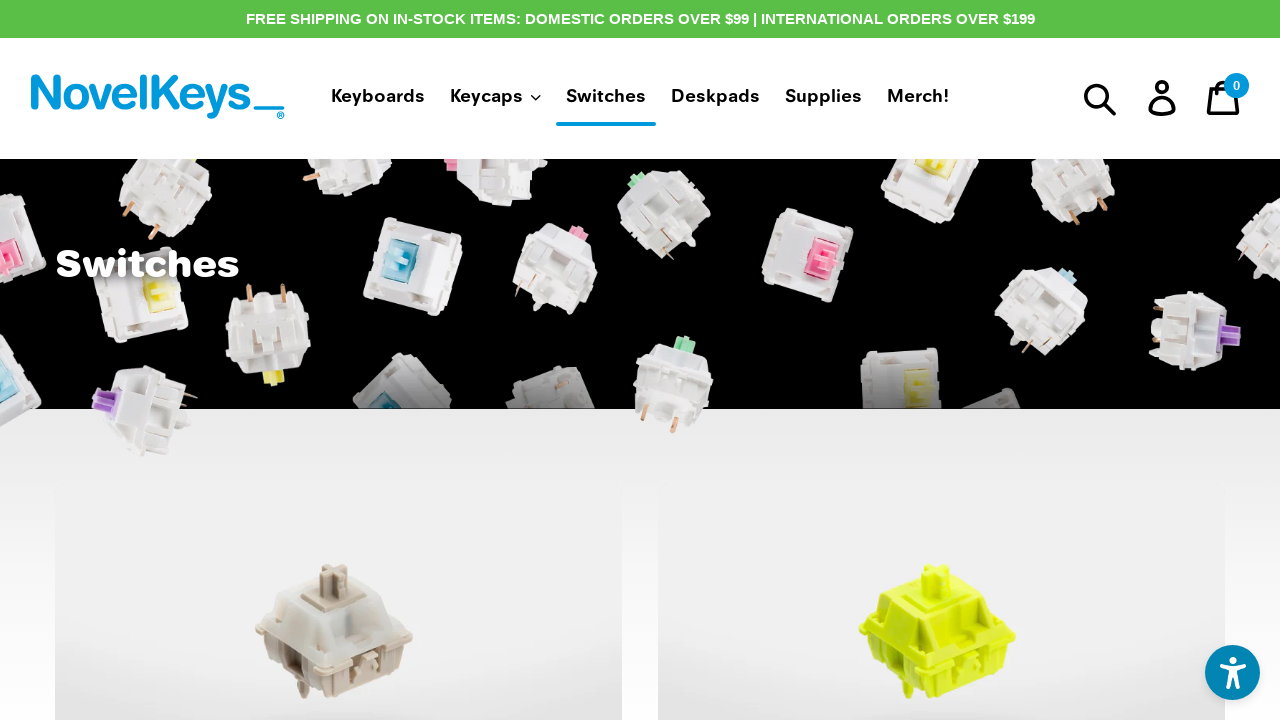

Retrieved product name: Alexotos Granite Switches
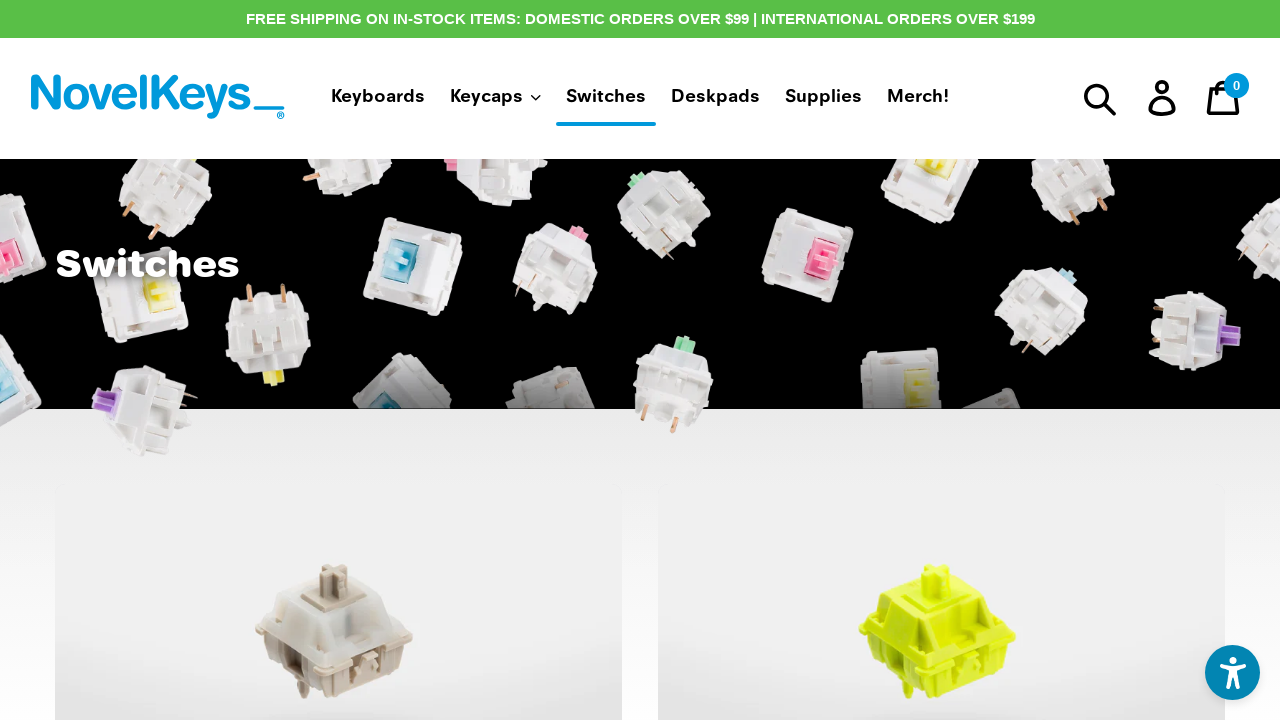

Clicked on product card for 'Alexotos Granite Switches' at (339, 561) on .grid-view-item__link >> nth=0
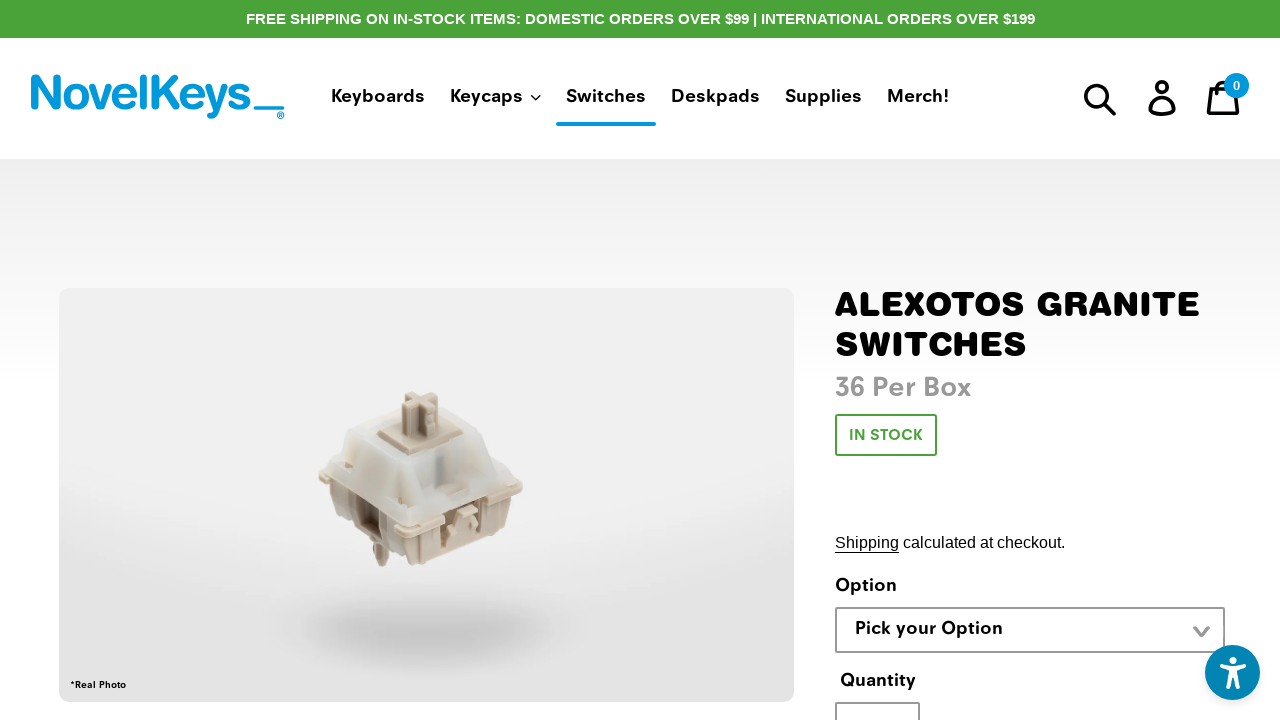

Product details page loaded
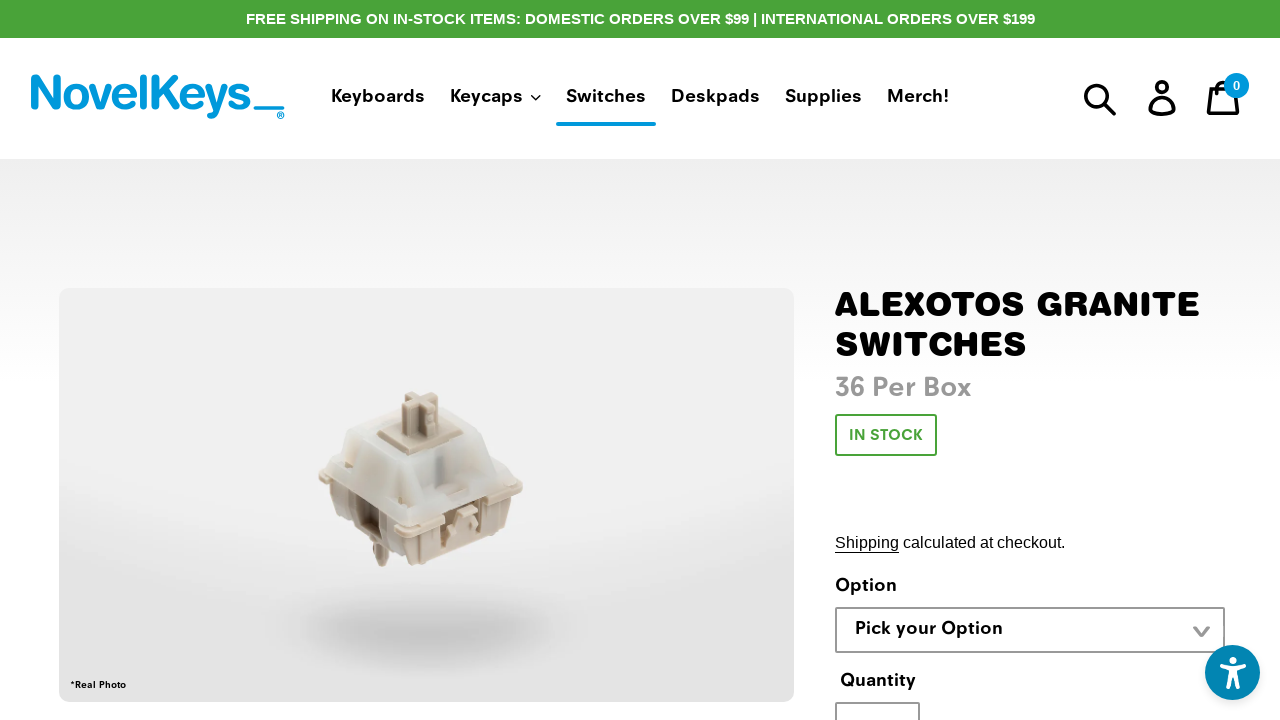

Found product option selector
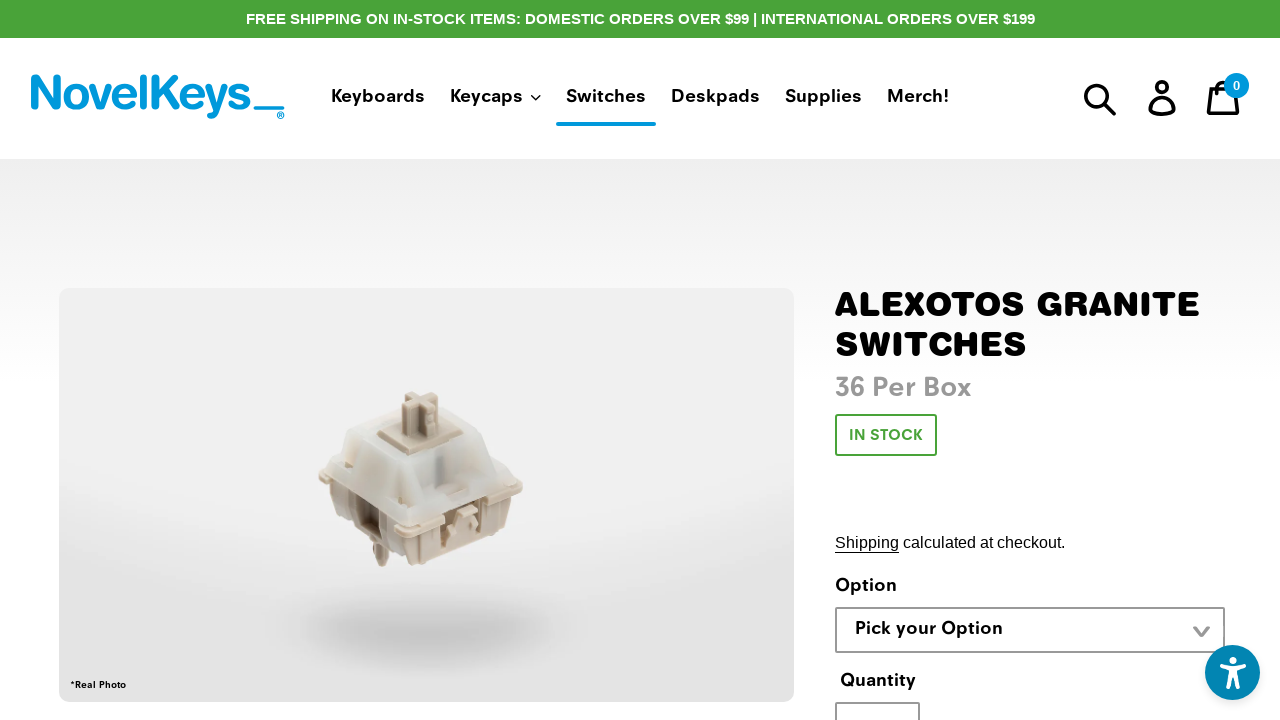

Selected second option from product option selector on #SingleOptionSelector-0
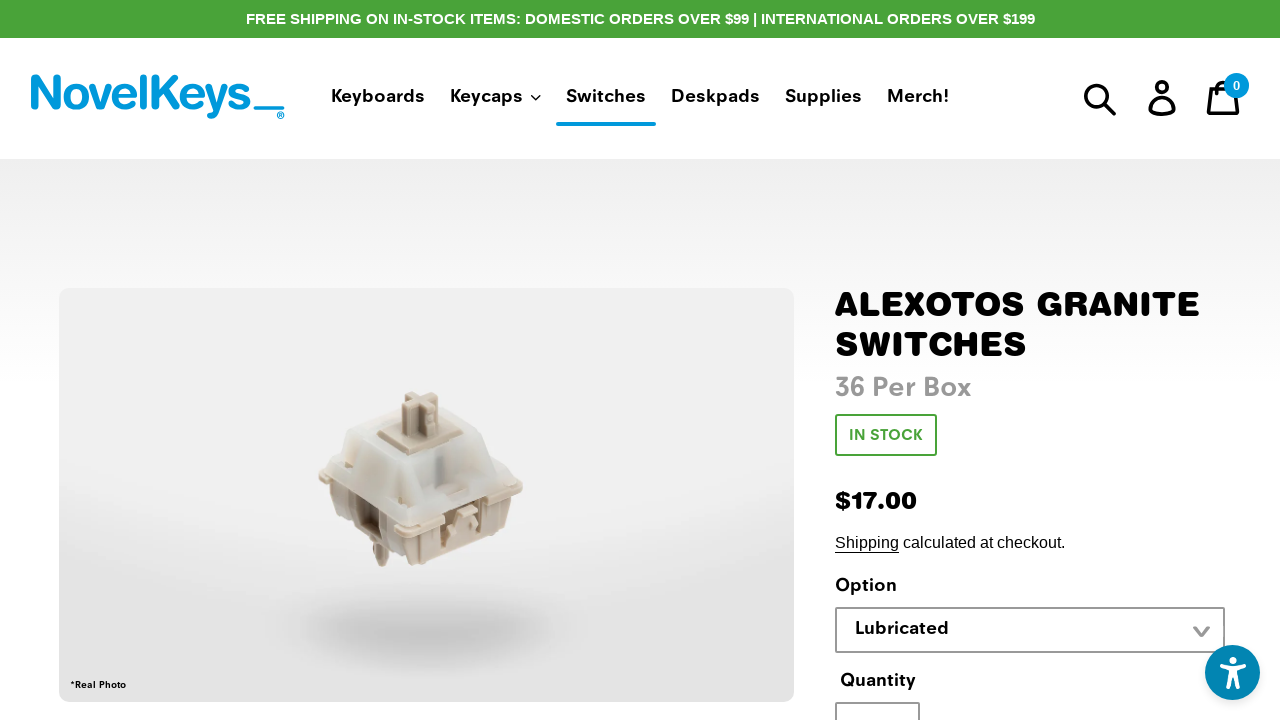

Navigated back to collection page
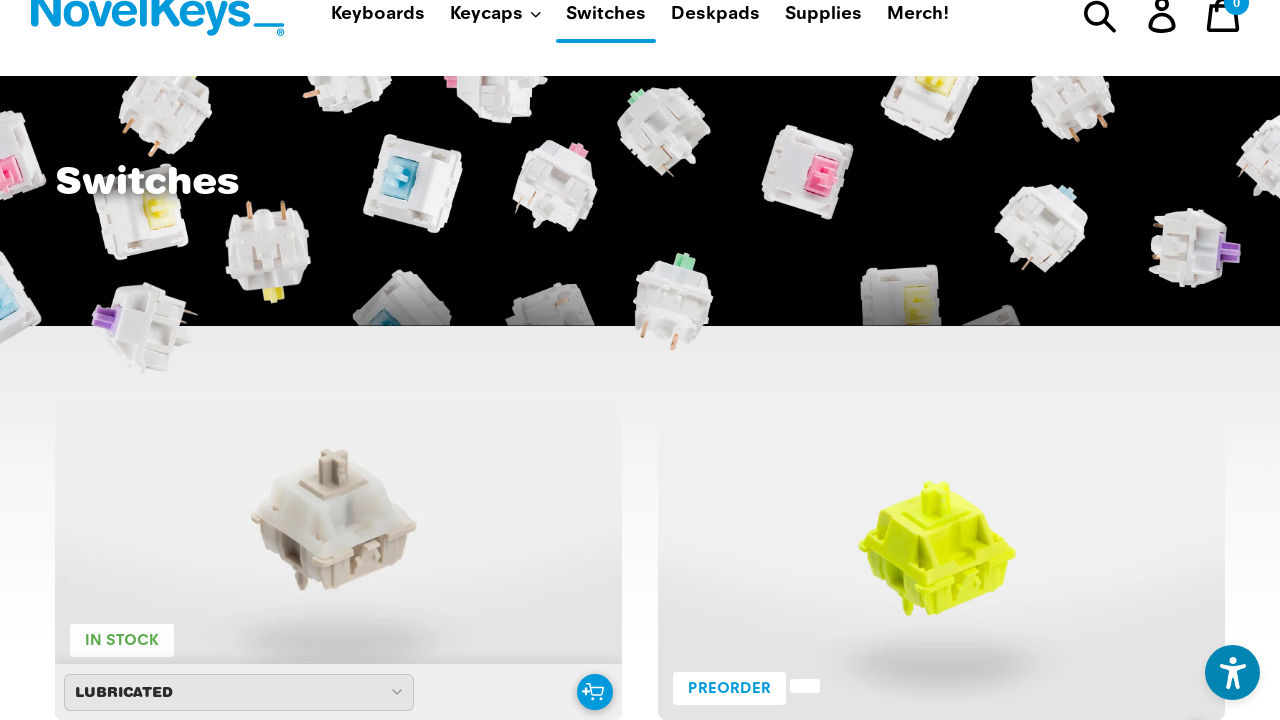

Collection page reloaded with product cards
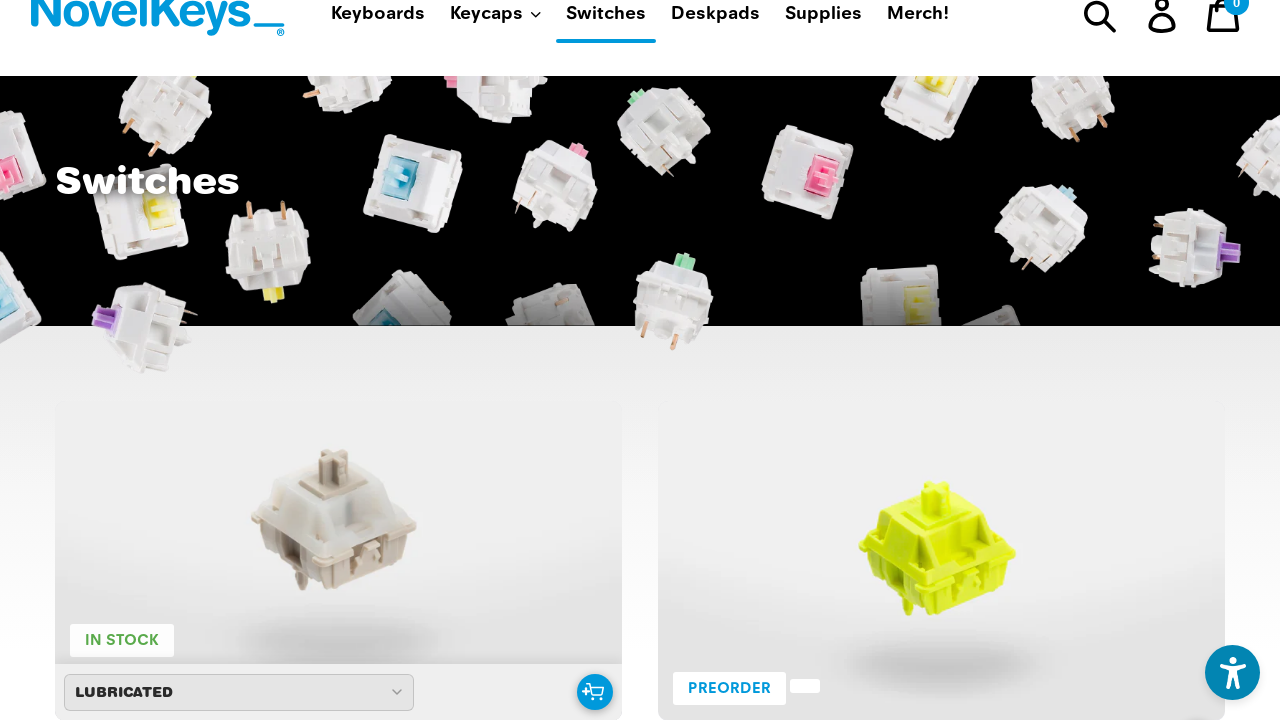

Retrieved product name: Typeplus Hi! Viz Switches
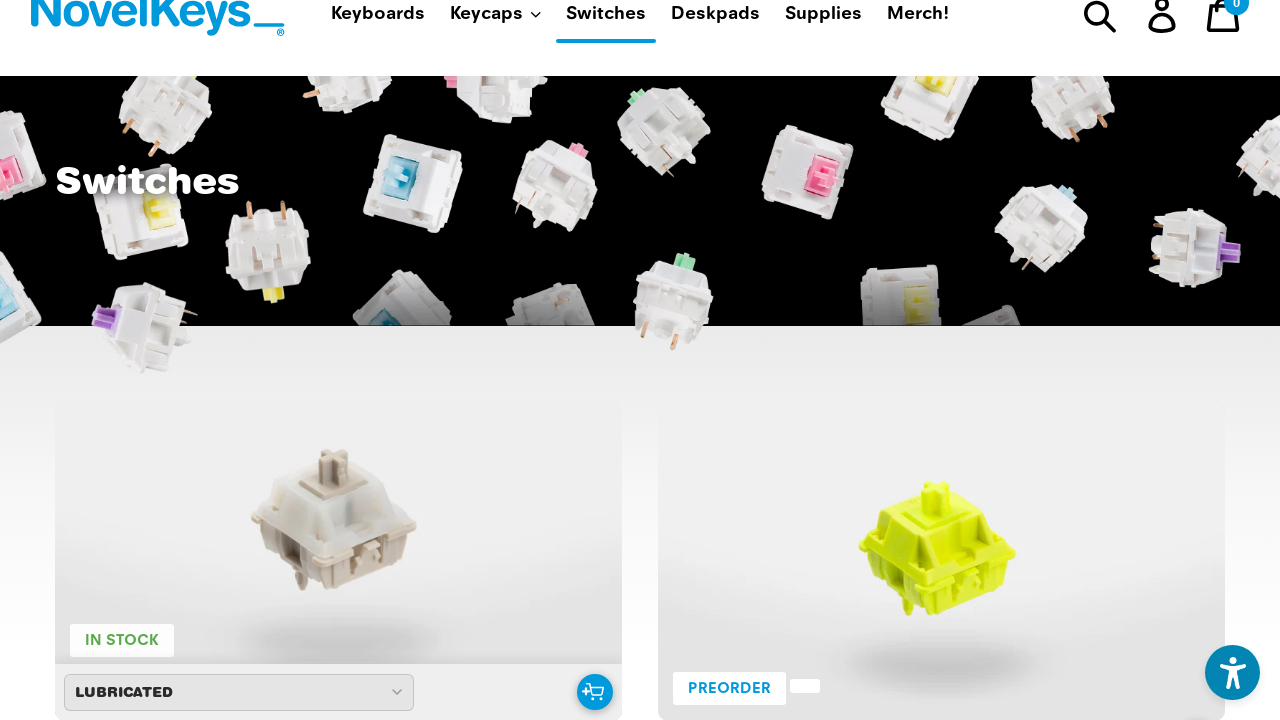

Clicked on product card for 'Typeplus Hi! Viz Switches' at (941, 561) on .grid-view-item__link >> nth=1
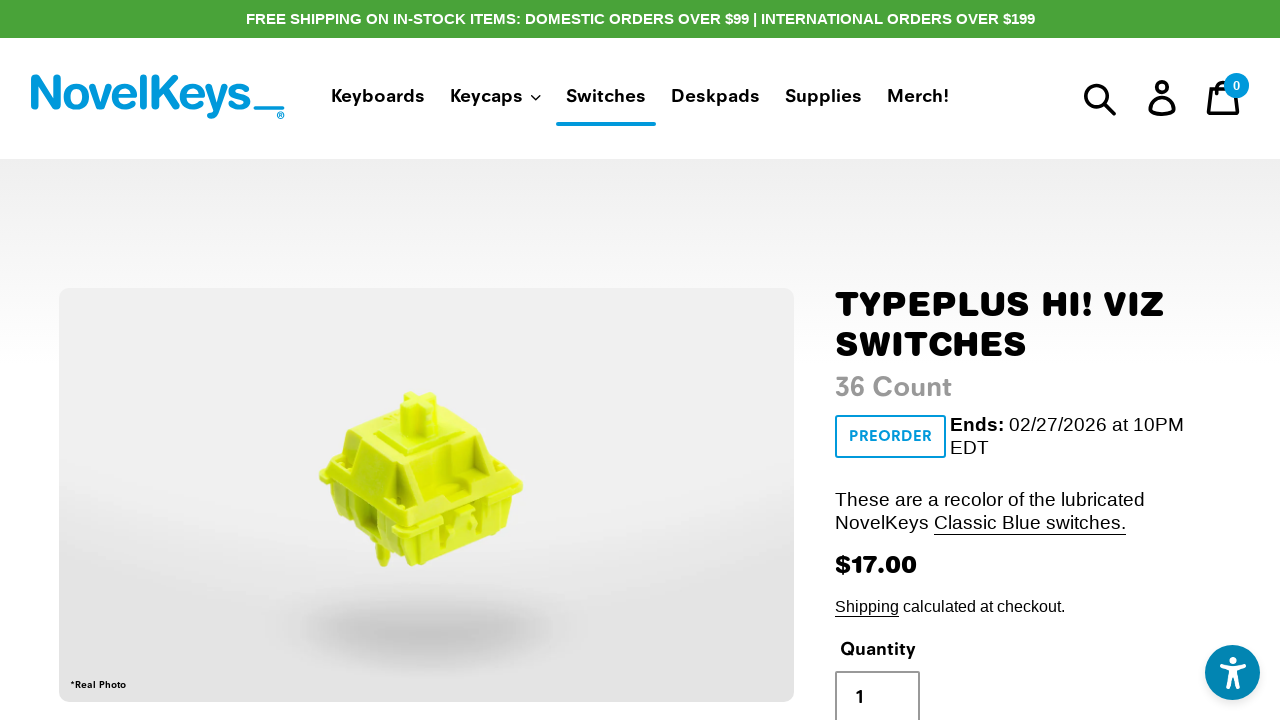

Product details page loaded
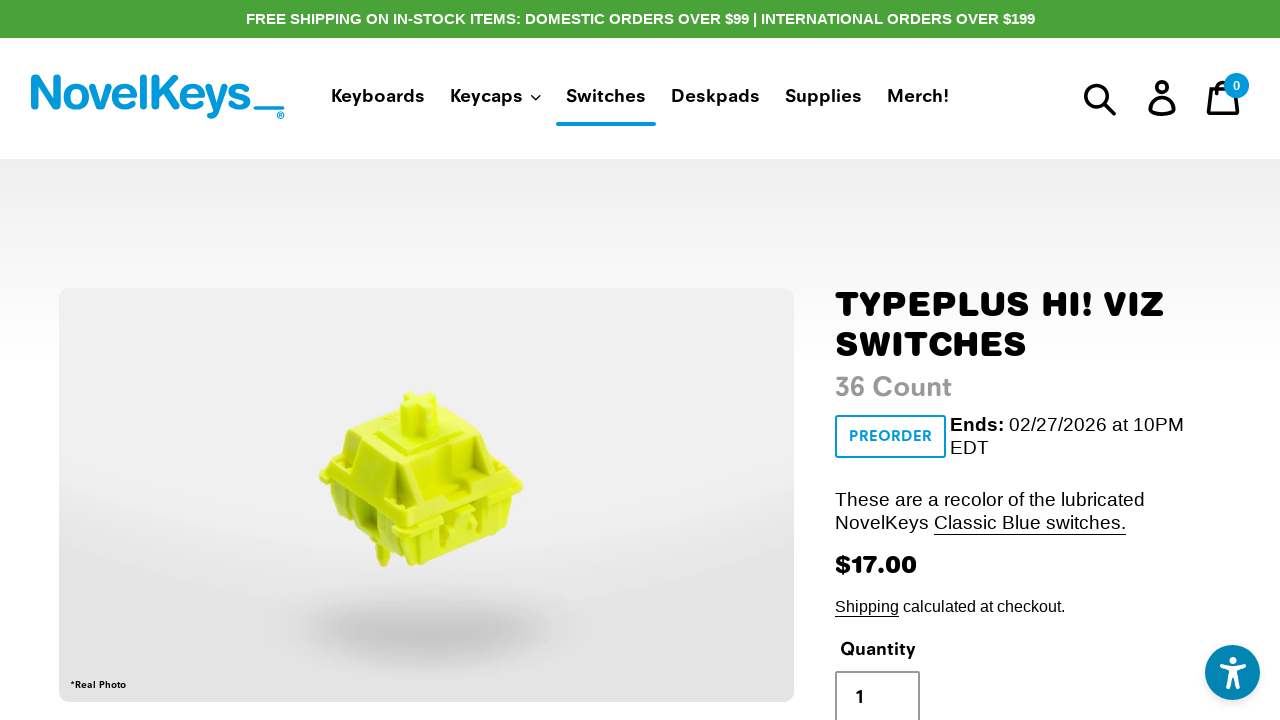

Navigated back to collection page
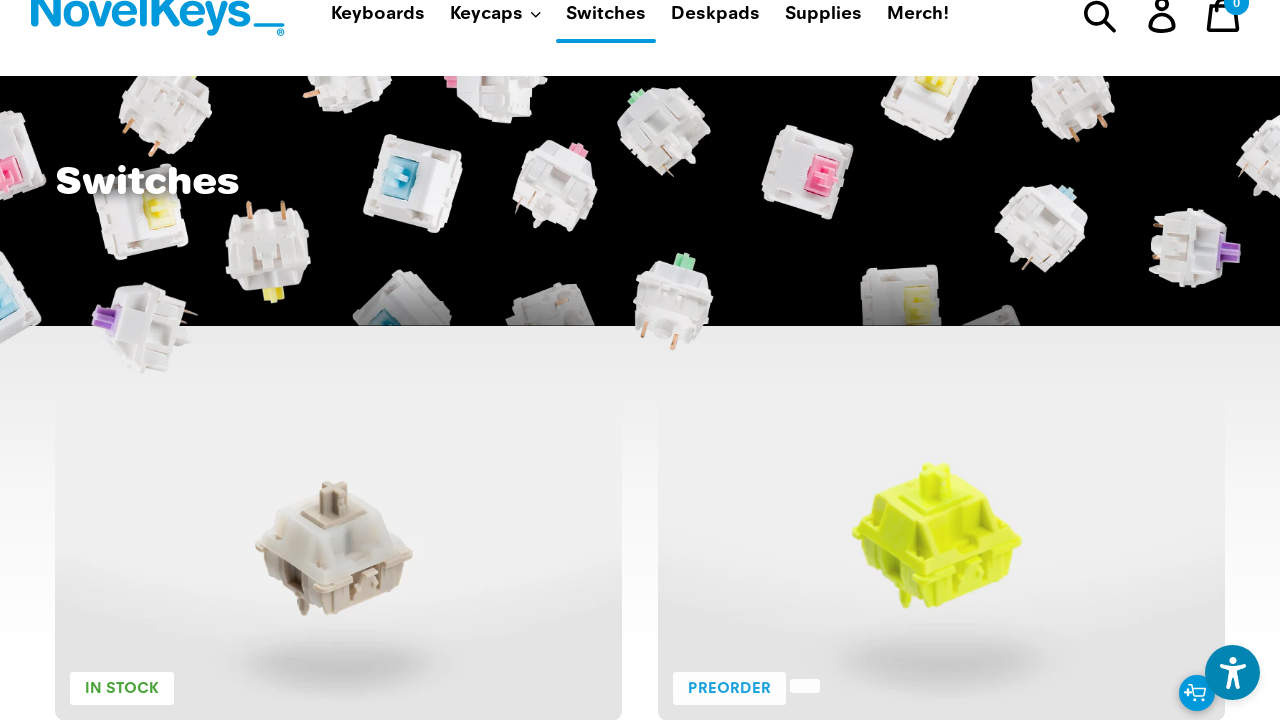

Collection page reloaded with product cards
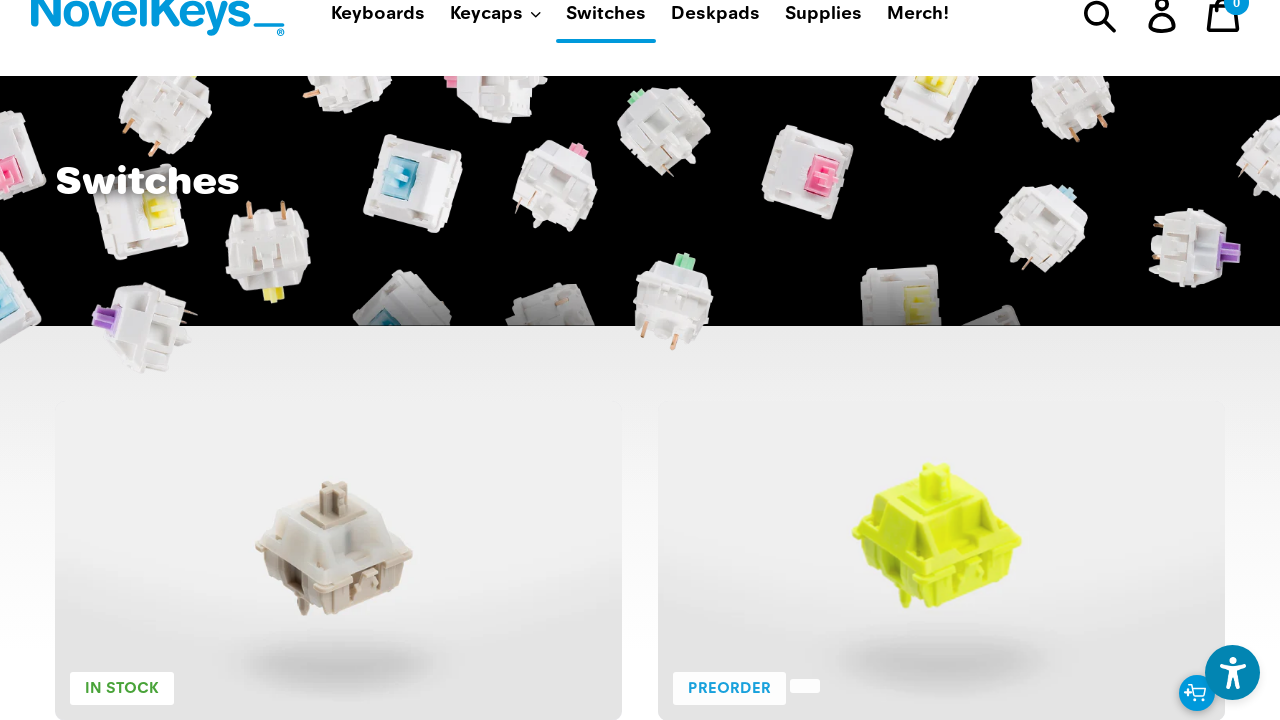

Retrieved product name: Cherry Firefinch Switches
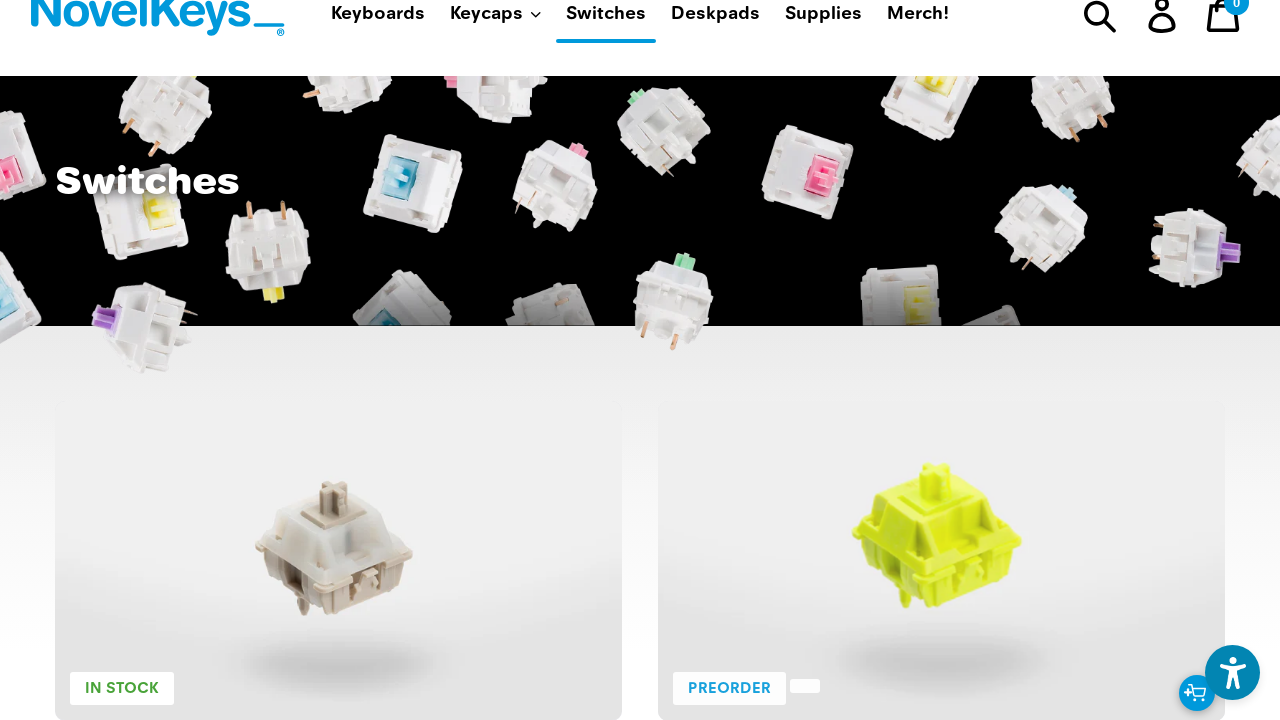

Clicked on product card for 'Cherry Firefinch Switches' at (238, 360) on .grid-view-item__link >> nth=2
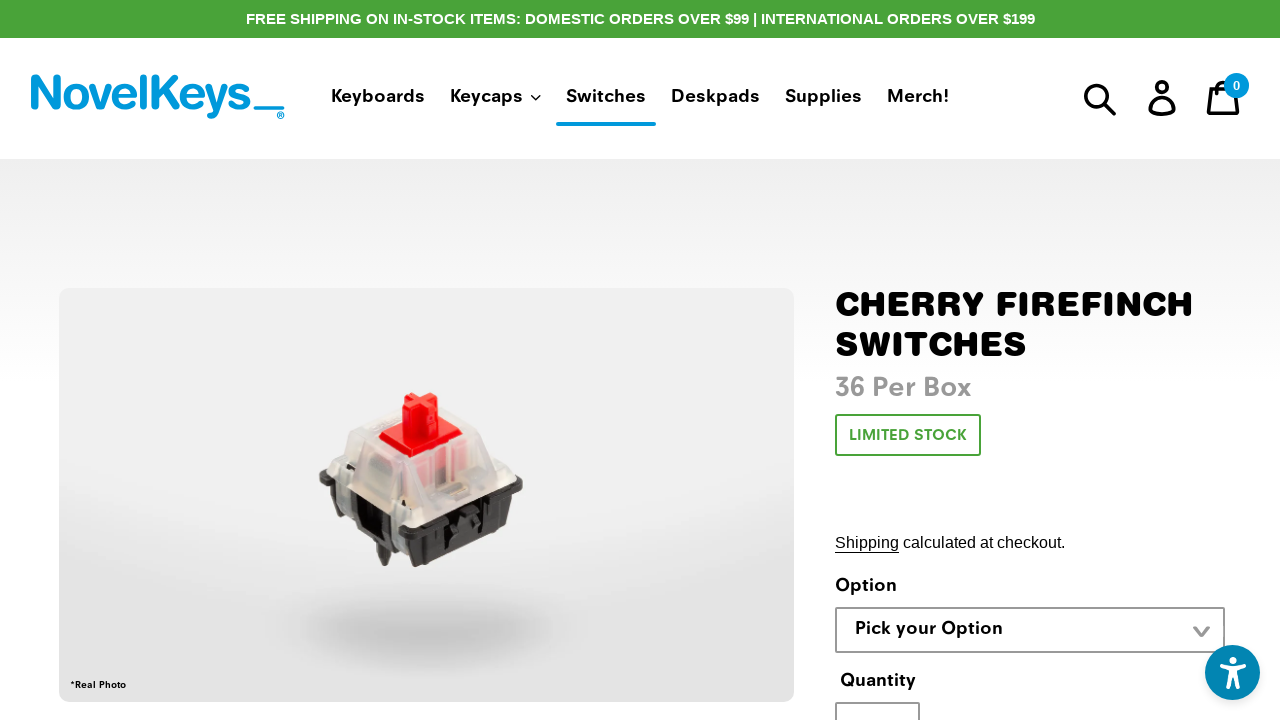

Product details page loaded
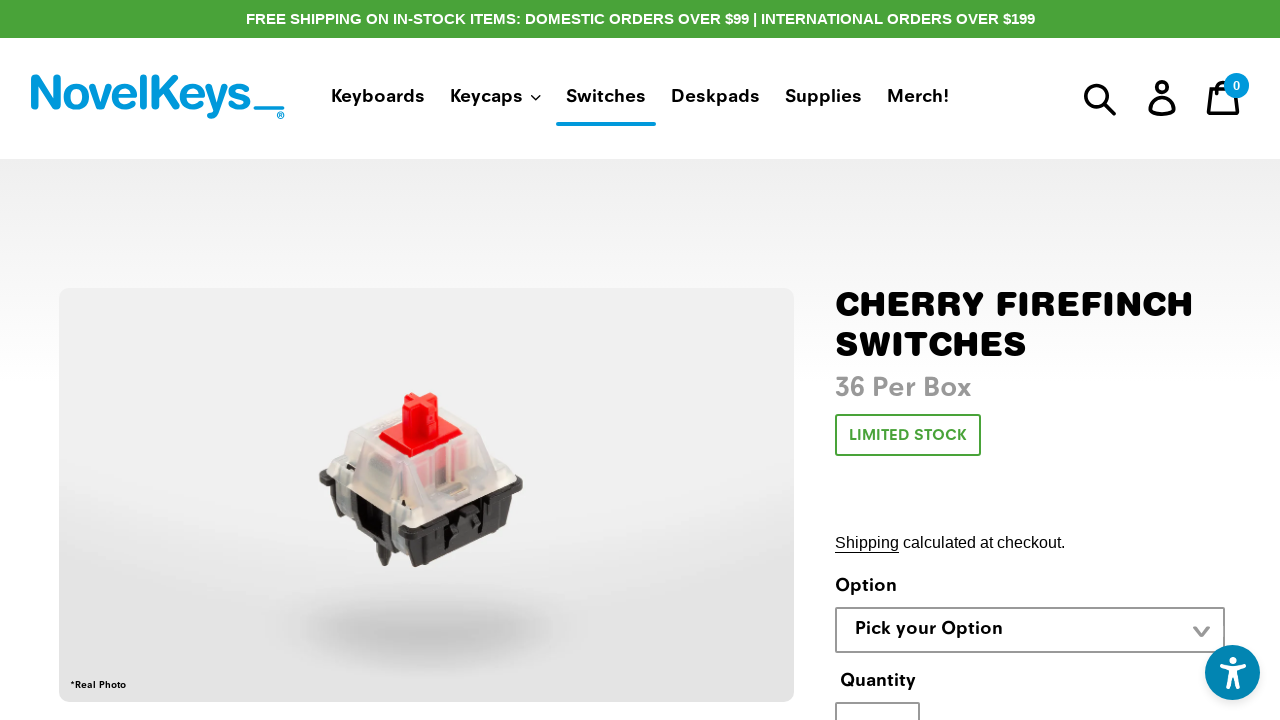

Found product option selector
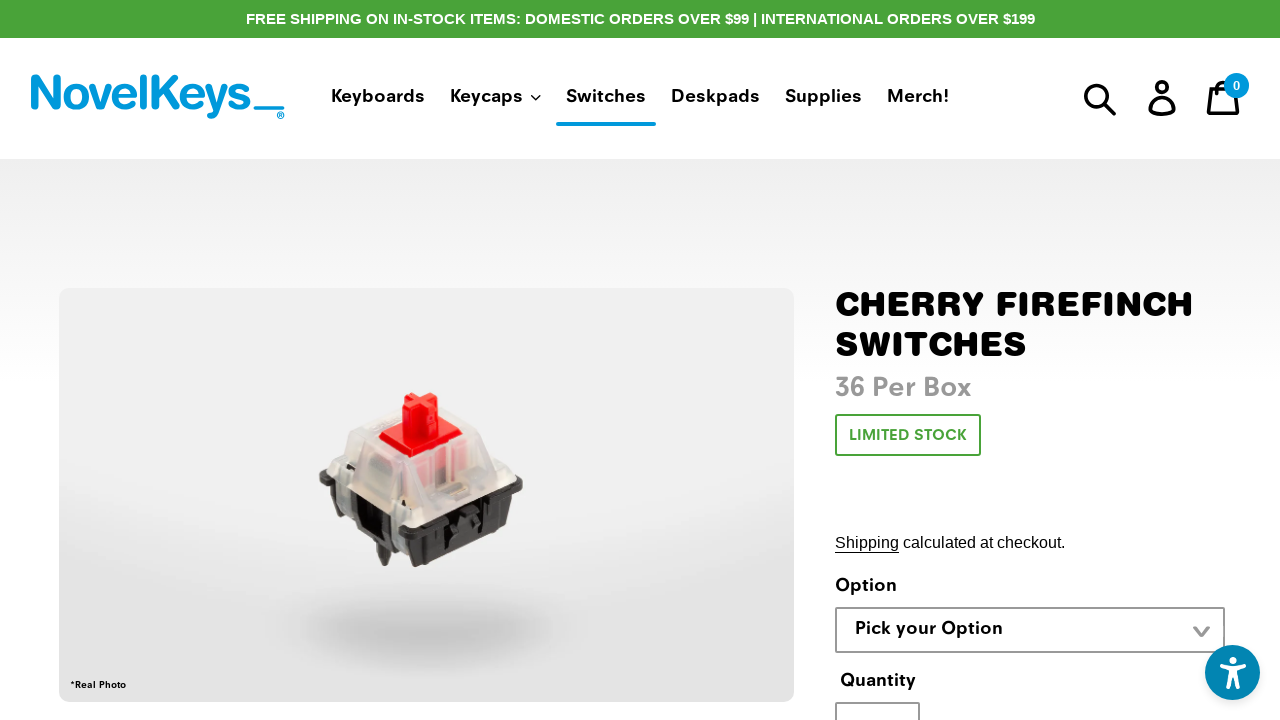

Selected second option from product option selector on #SingleOptionSelector-0
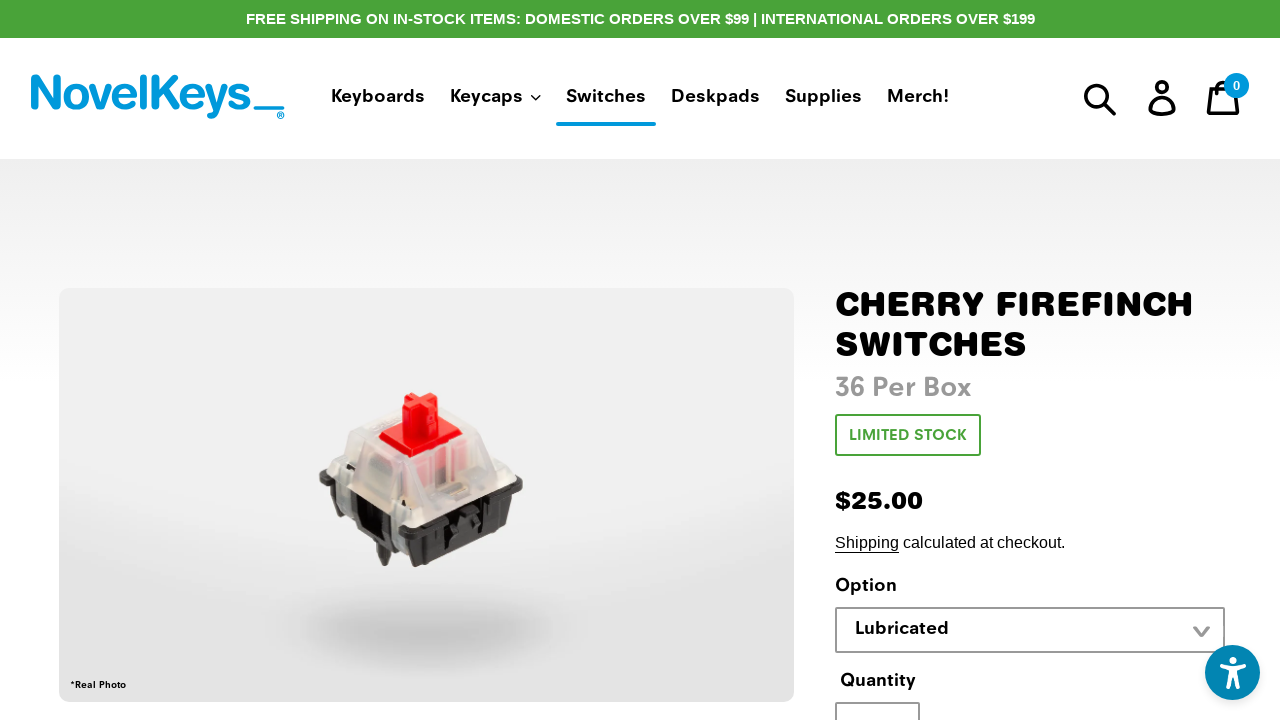

Navigated back to collection page
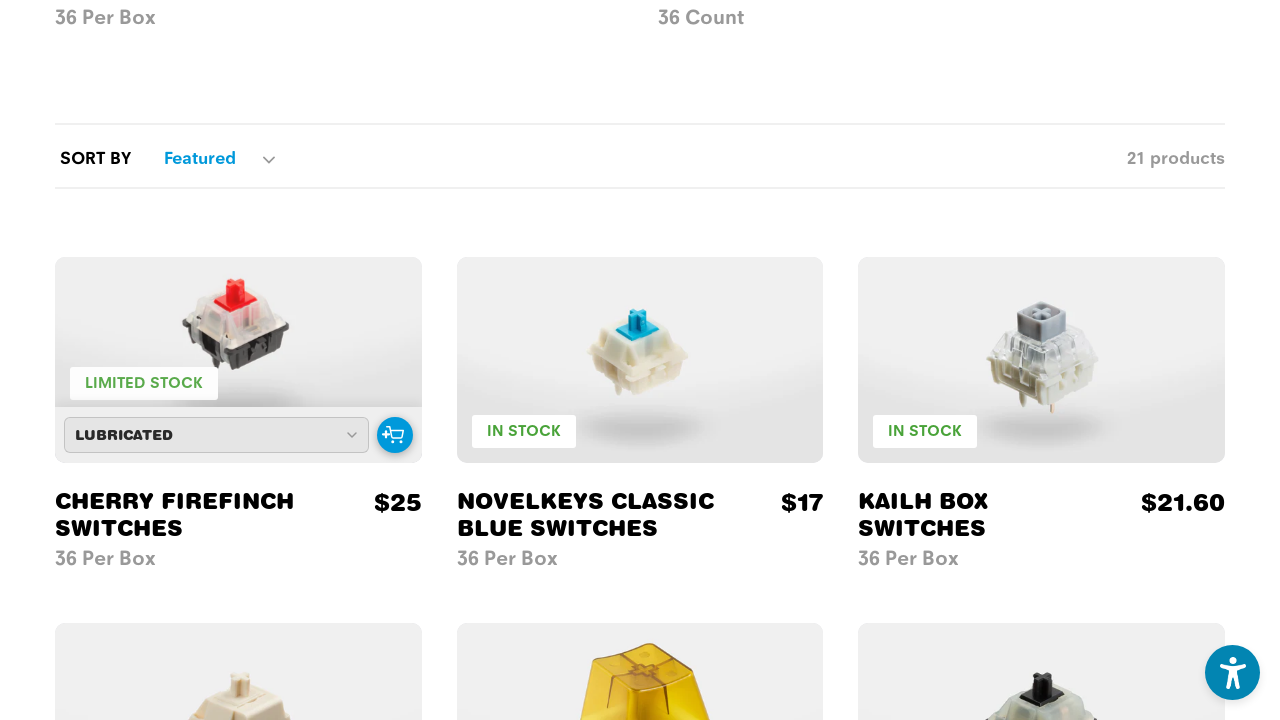

Collection page reloaded with product cards
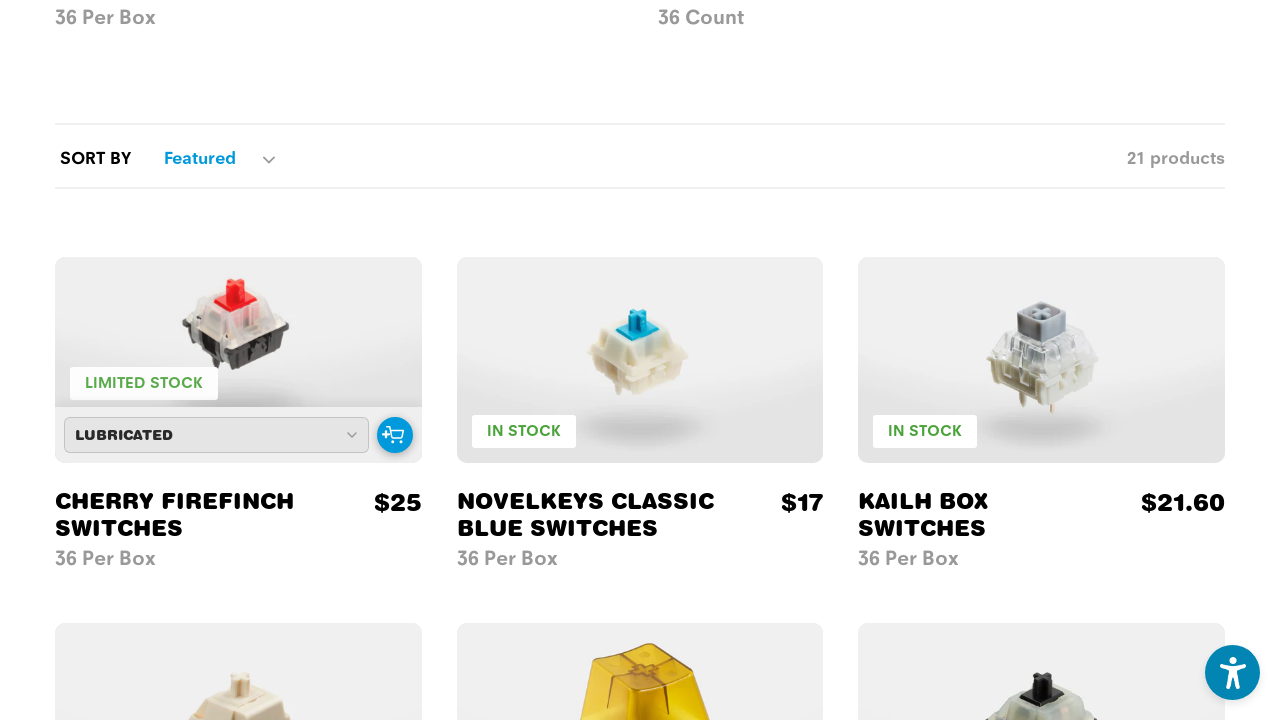

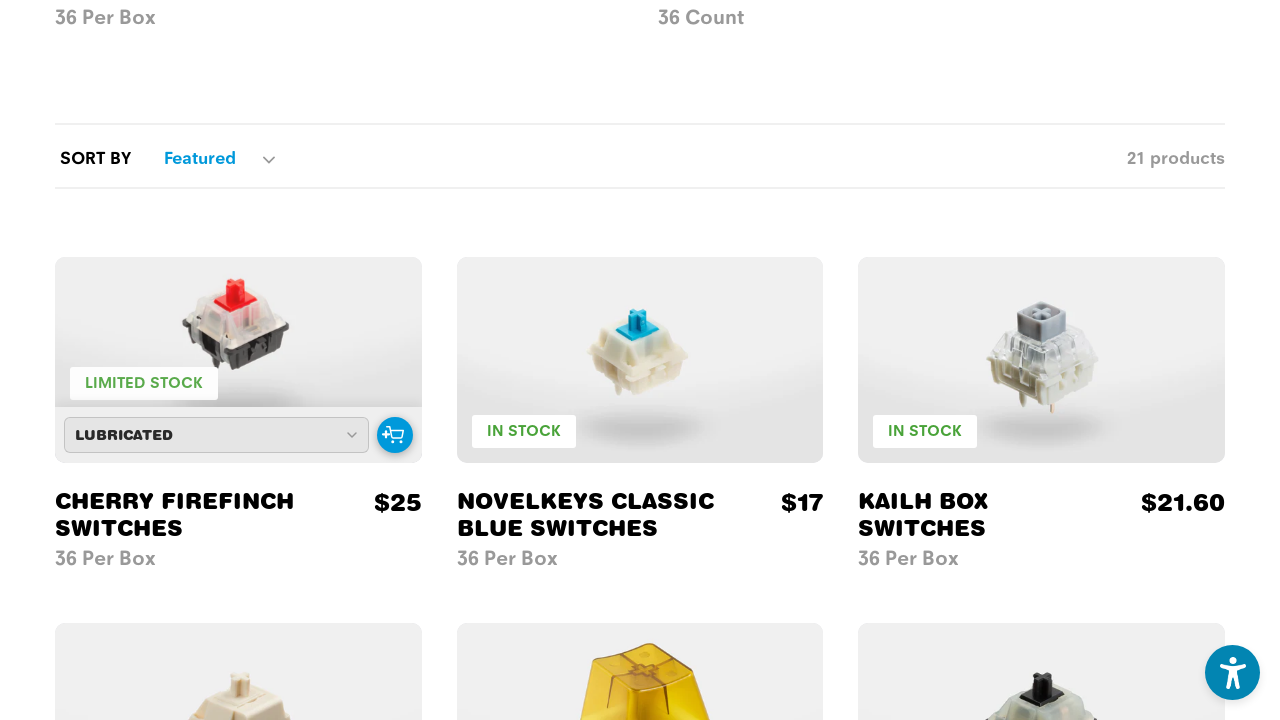